Fills out a form with user information including name, email, and addresses, then submits and verifies the submitted data is displayed correctly

Starting URL: https://demoqa.com/text-box

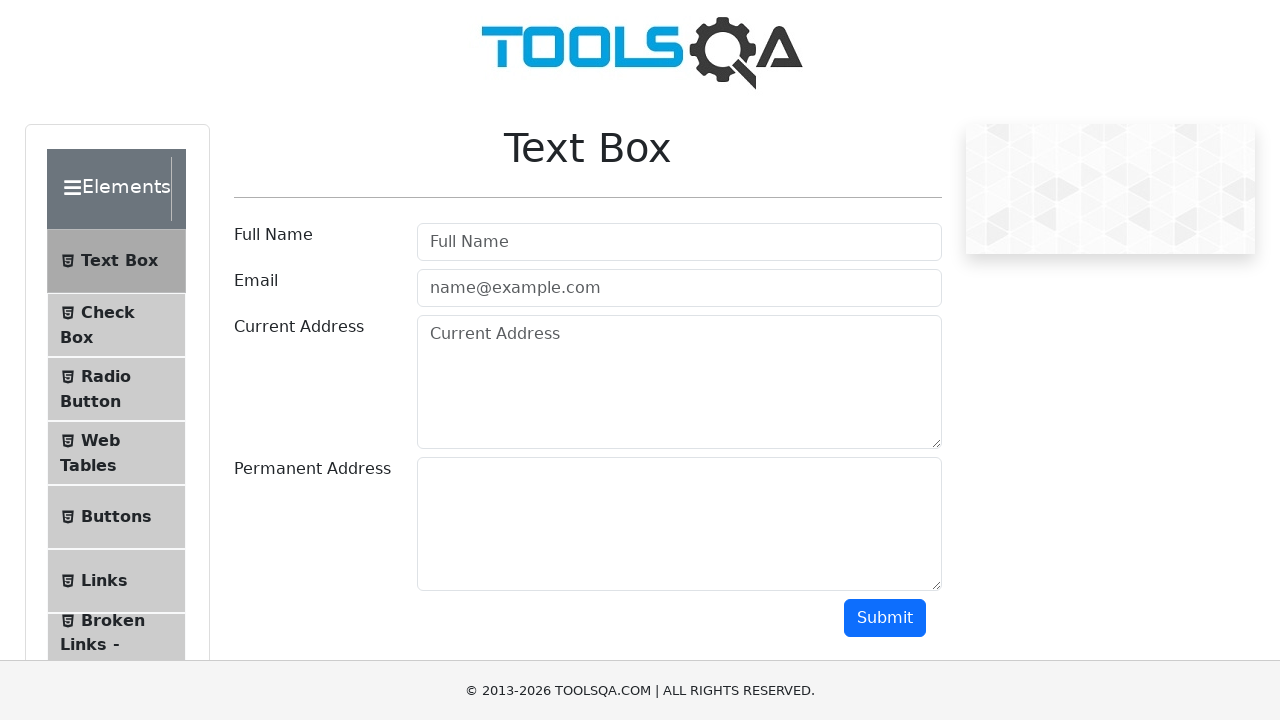

Filled full name field with 'Mirlanova Chynara' on #userName
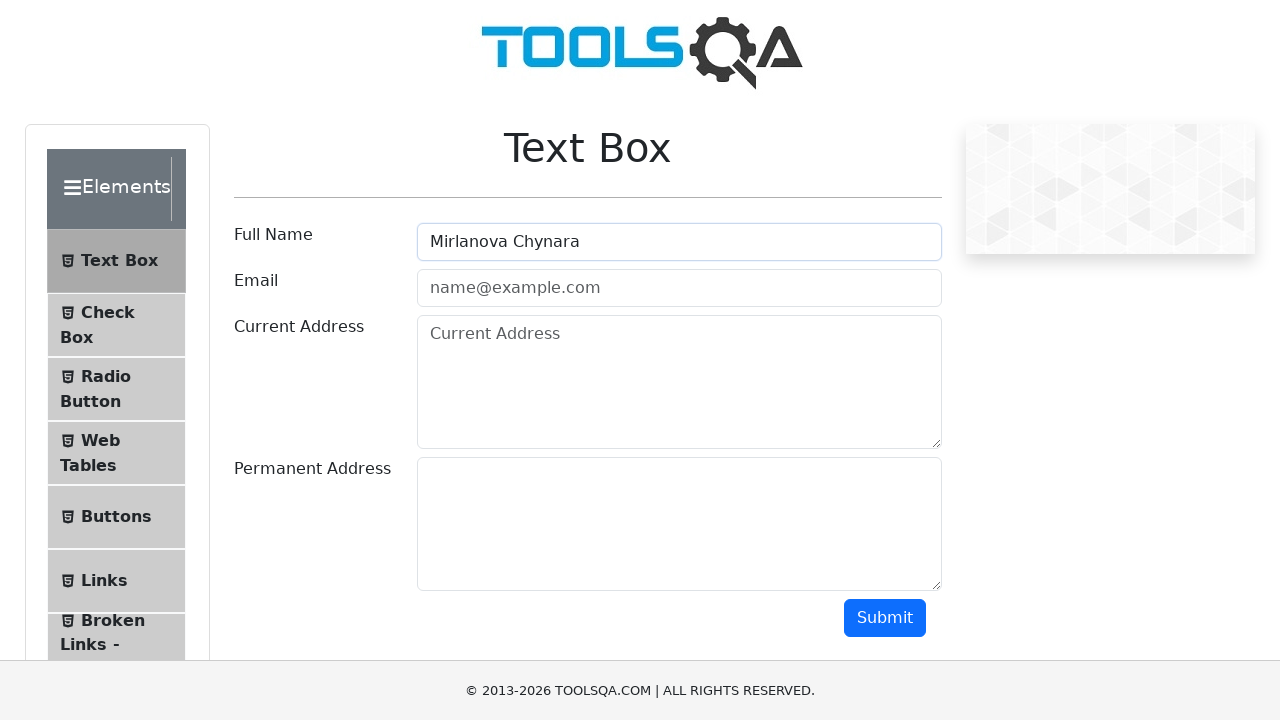

Filled email field with 'ch.mirlanova@mail.ru' on #userEmail
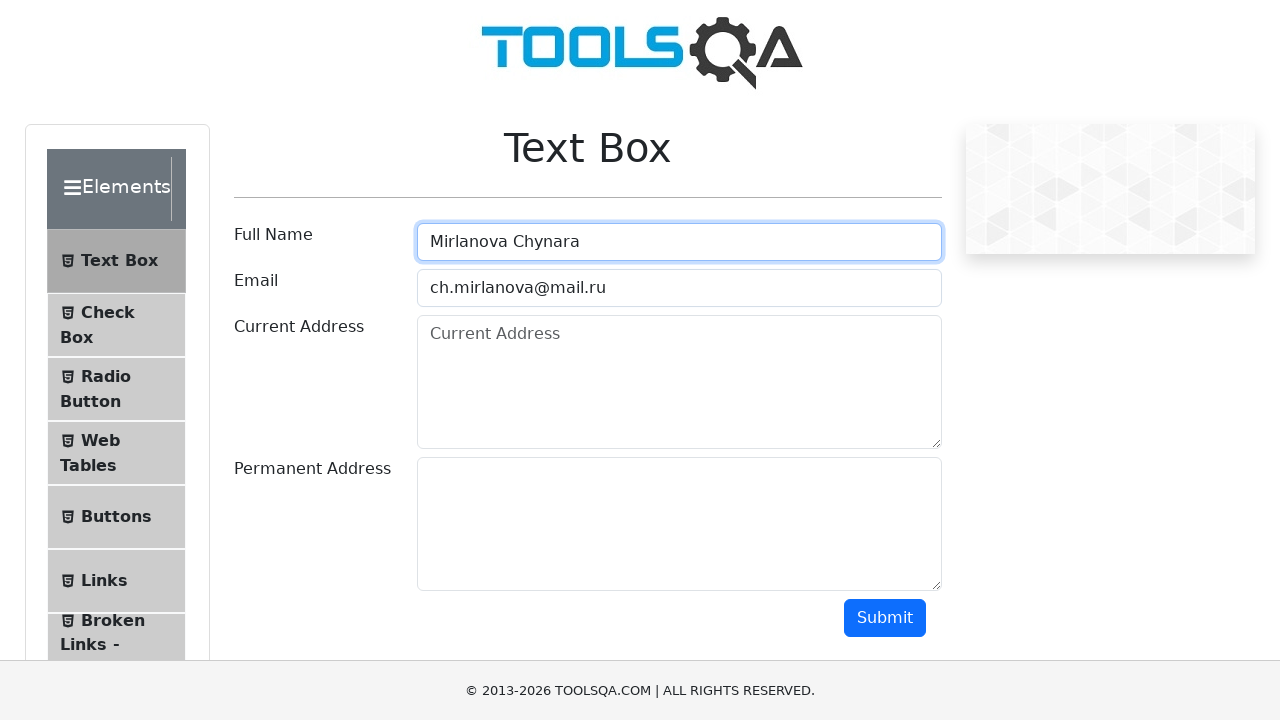

Filled current address field with 'Bishkek' on #currentAddress
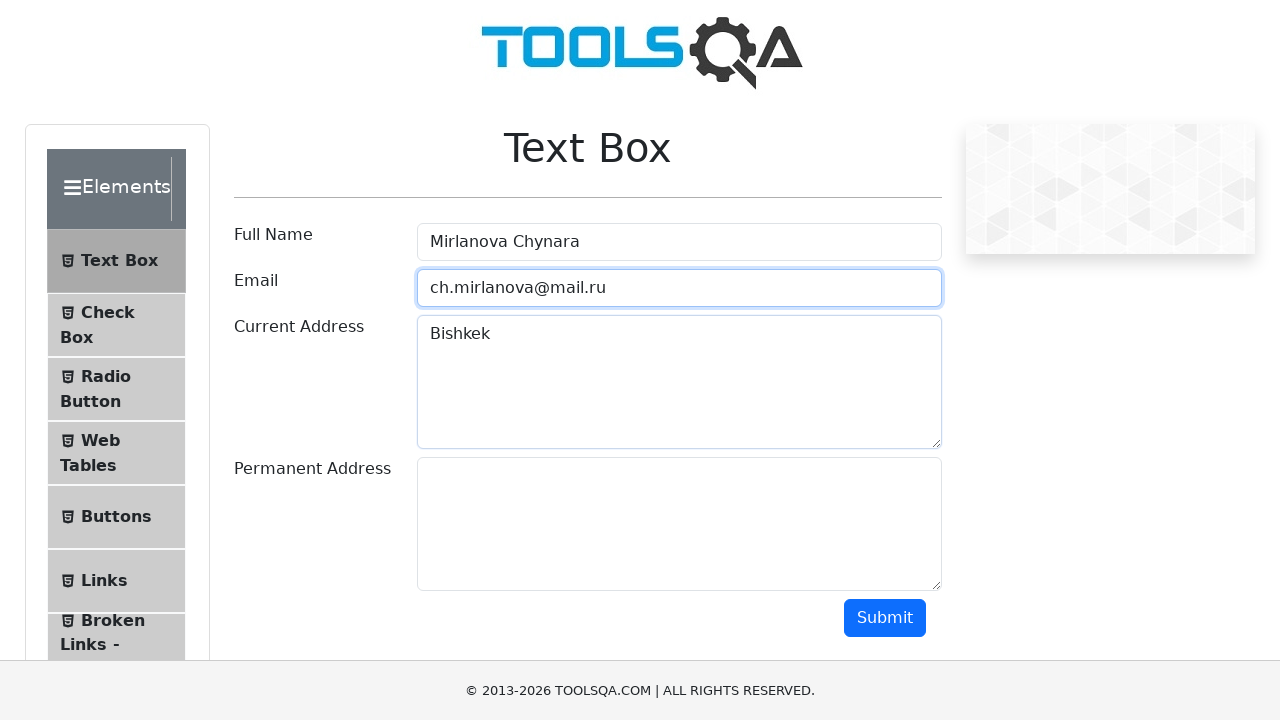

Filled permanent address field with 'Dubai' on #permanentAddress
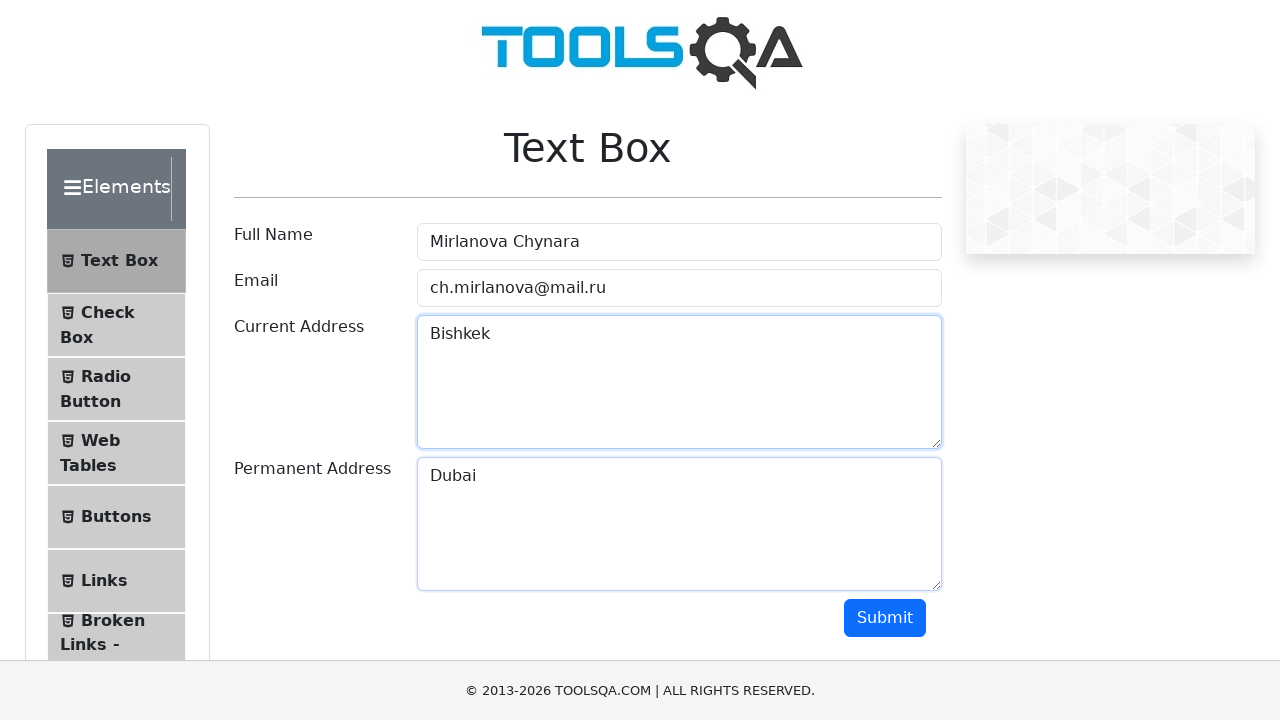

Scrolled submit button into view
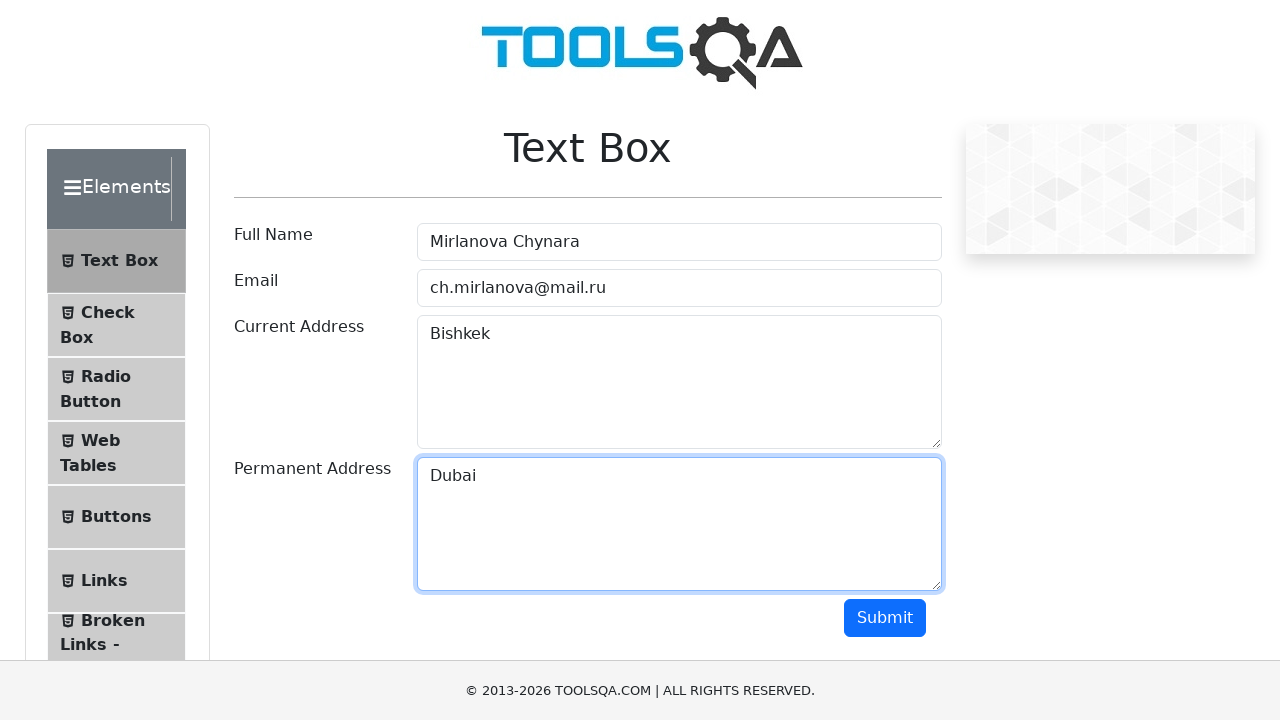

Clicked submit button to submit form at (885, 618) on #submit
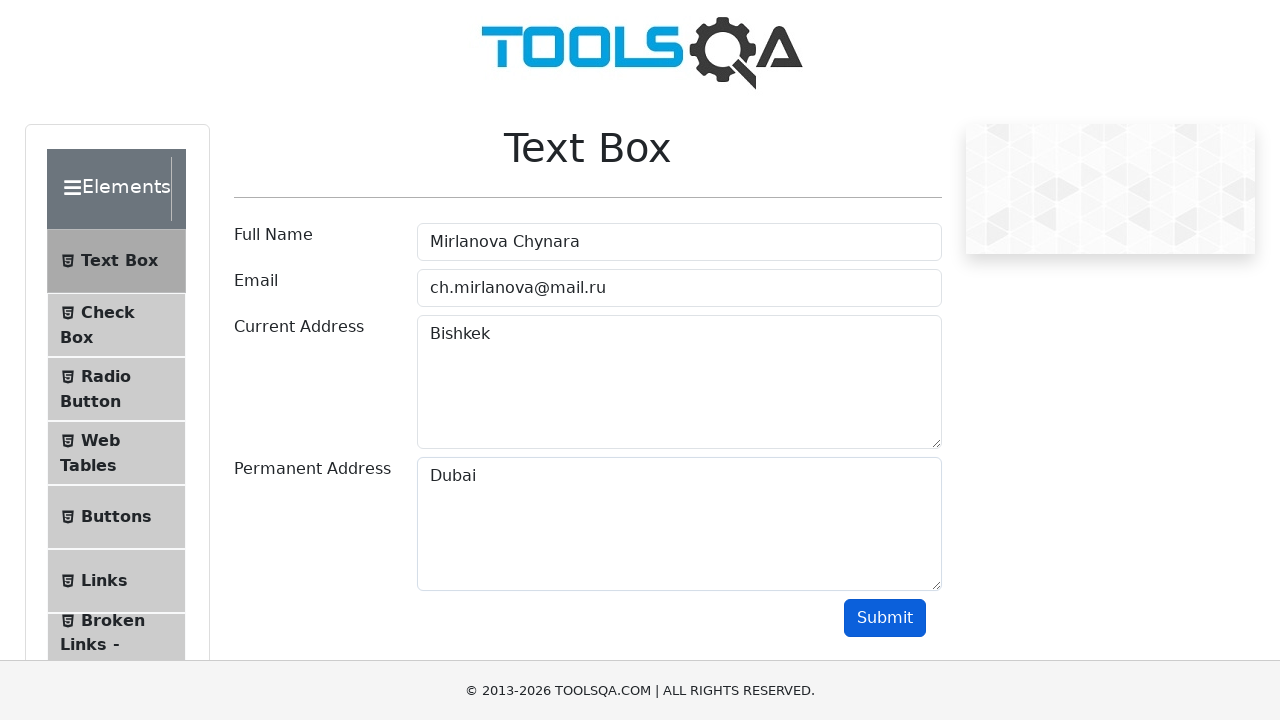

Results section loaded successfully
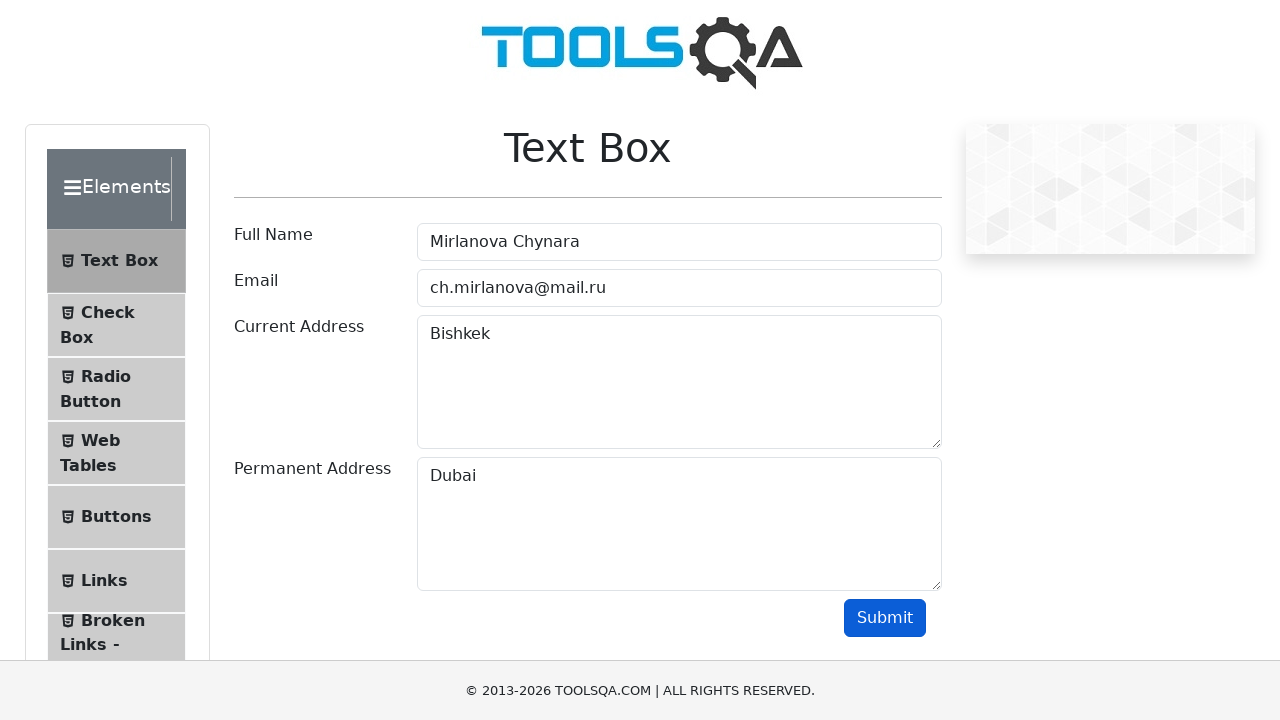

Verified name 'Mirlanova Chynara' is displayed in results
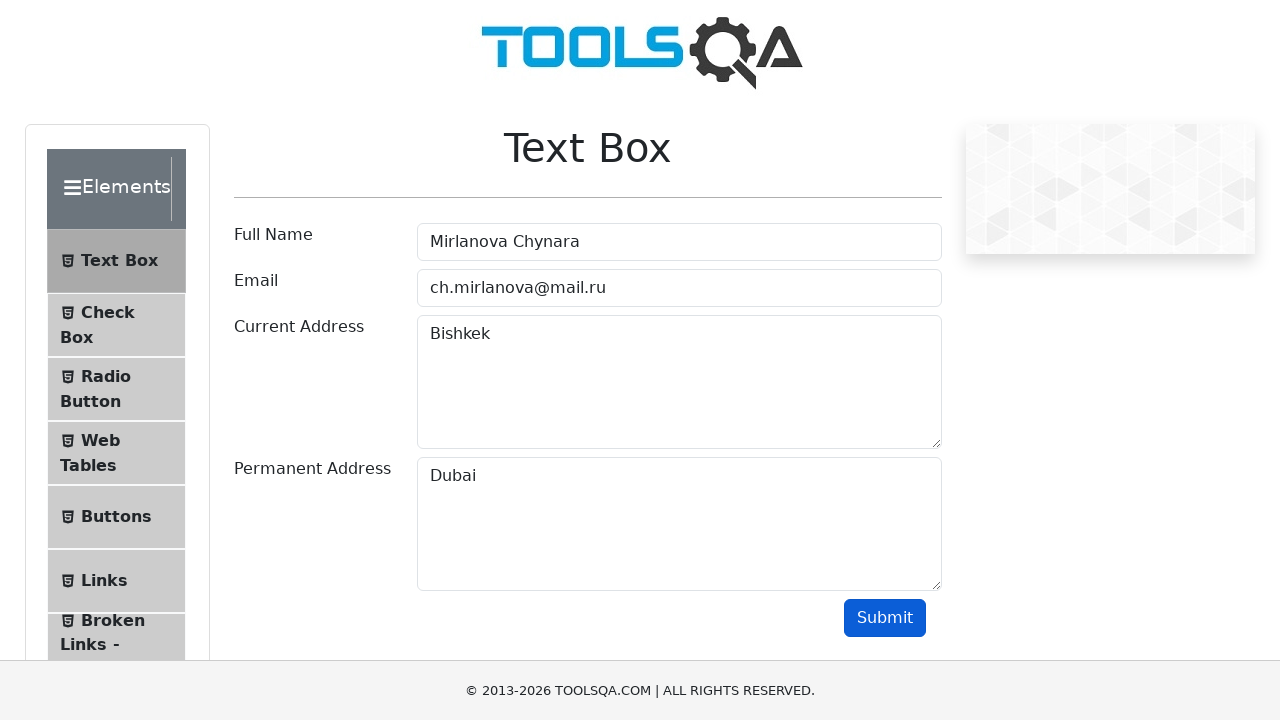

Verified email 'ch.mirlanova@mail.ru' is displayed in results
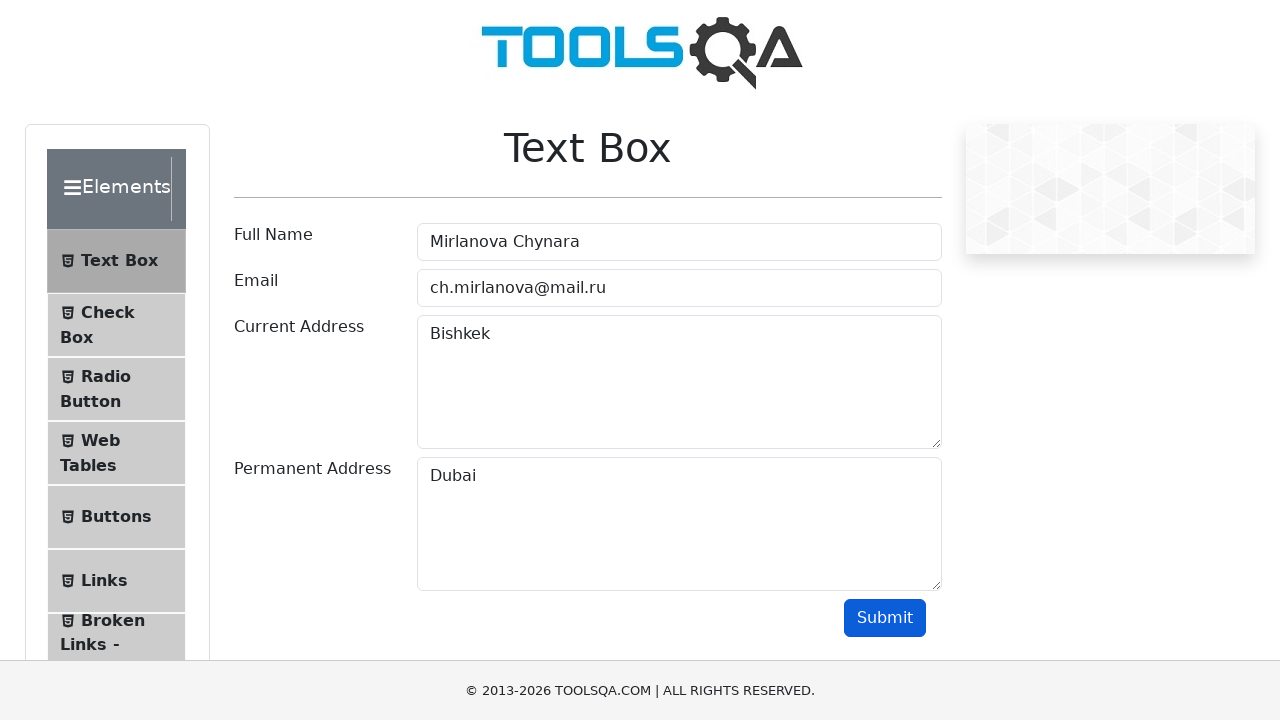

Verified current address 'Bishkek' is displayed in results
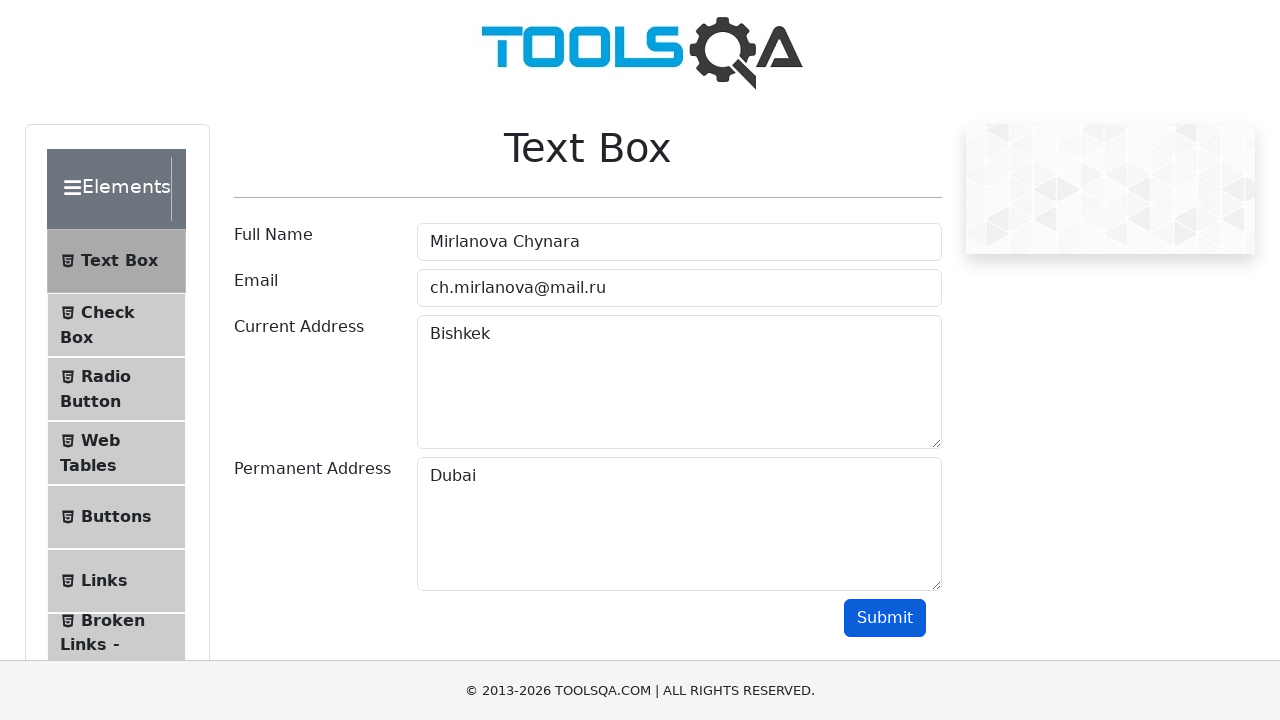

Verified permanent address 'Dubai' is displayed in results
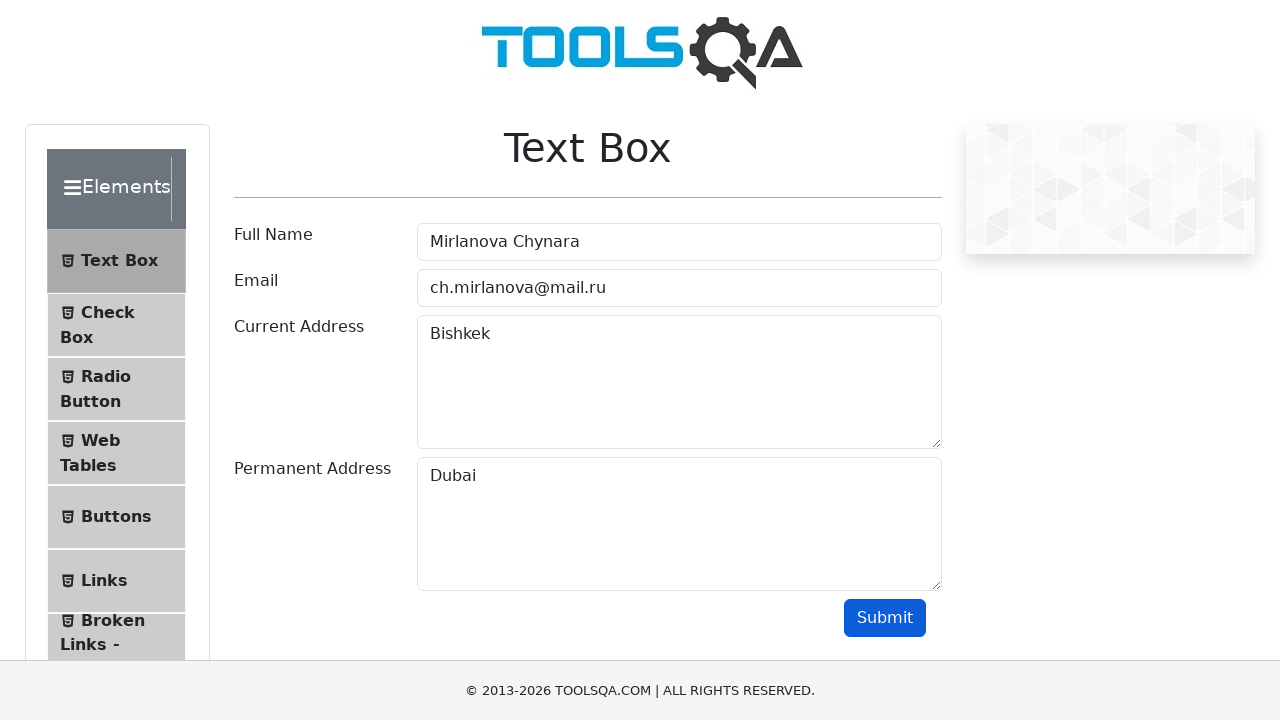

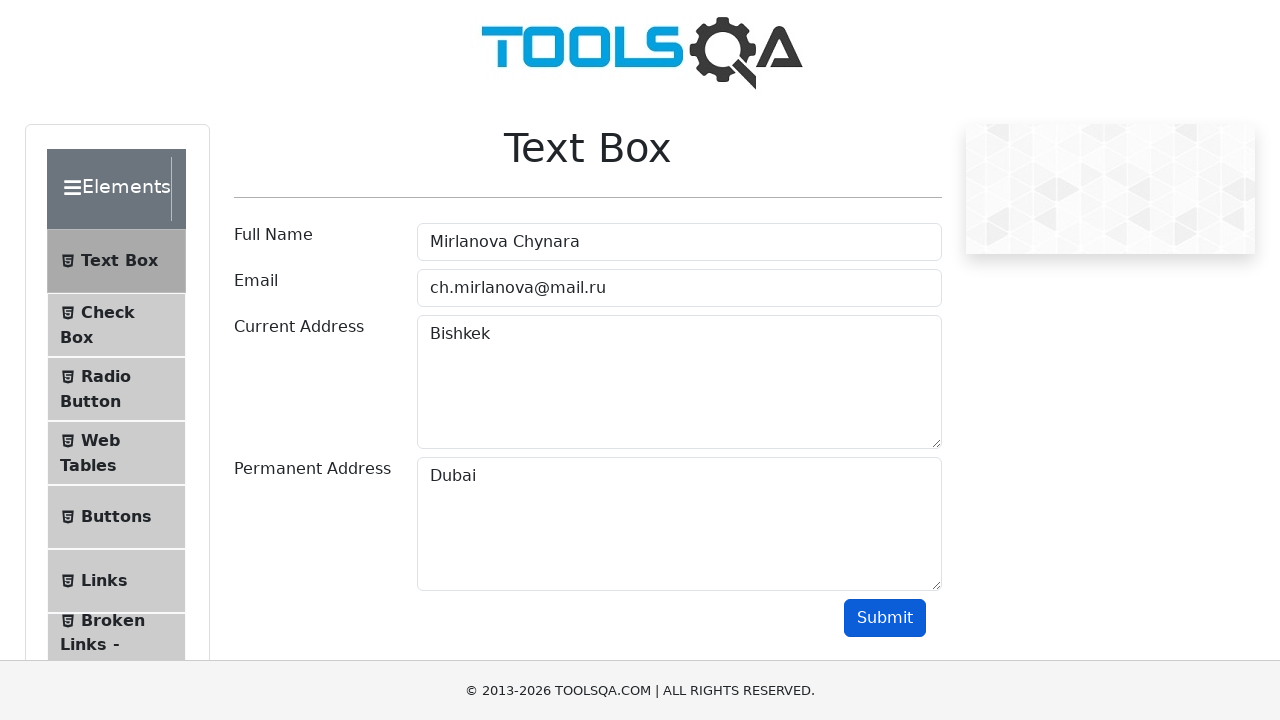